Tests clicking the Programming demo button and verifies the placeholder text disappears

Starting URL: https://neuronpedia.org/gemma-scope#microscope

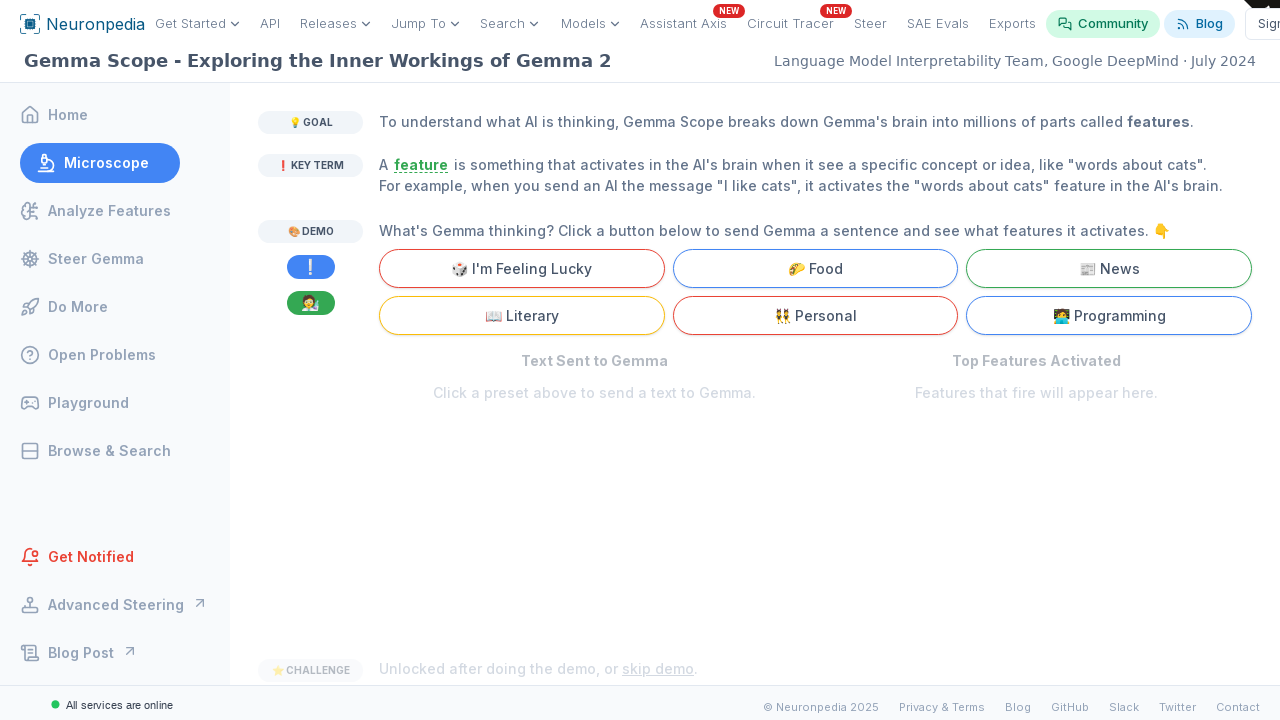

Clicked the Programming demo button at (1109, 316) on internal:text="Programming"i
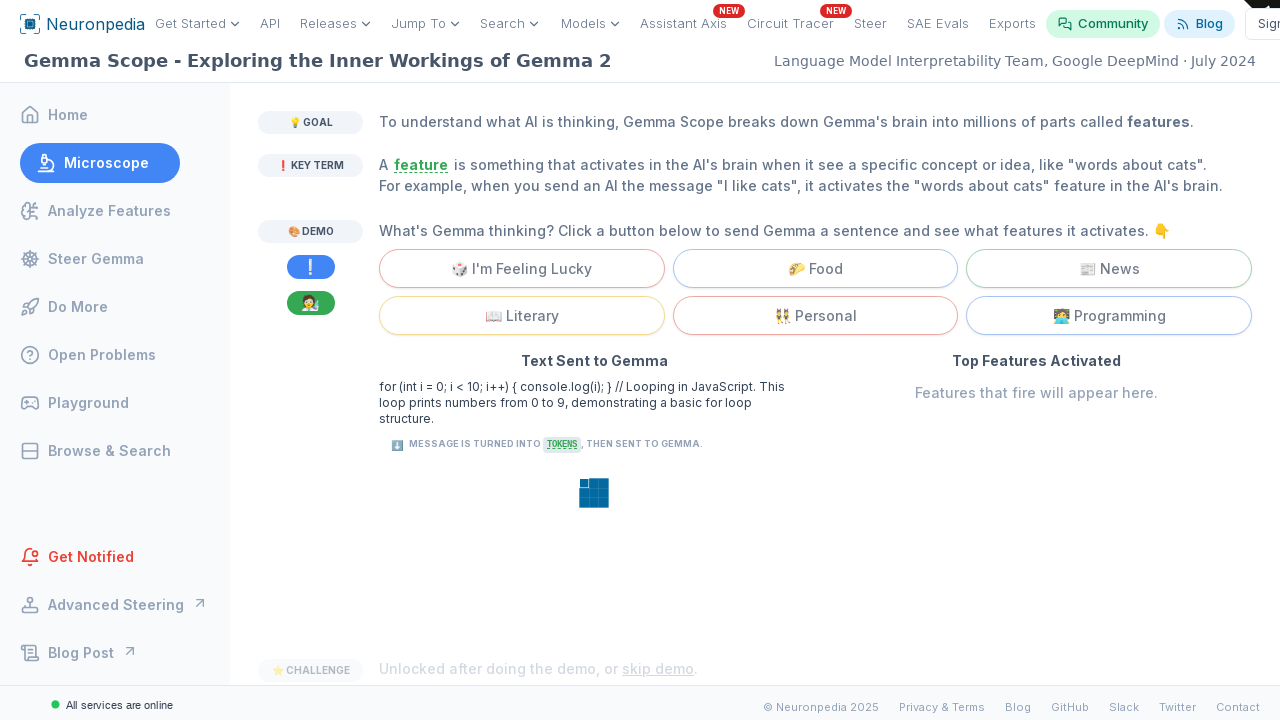

Verified placeholder text has disappeared and demo loaded
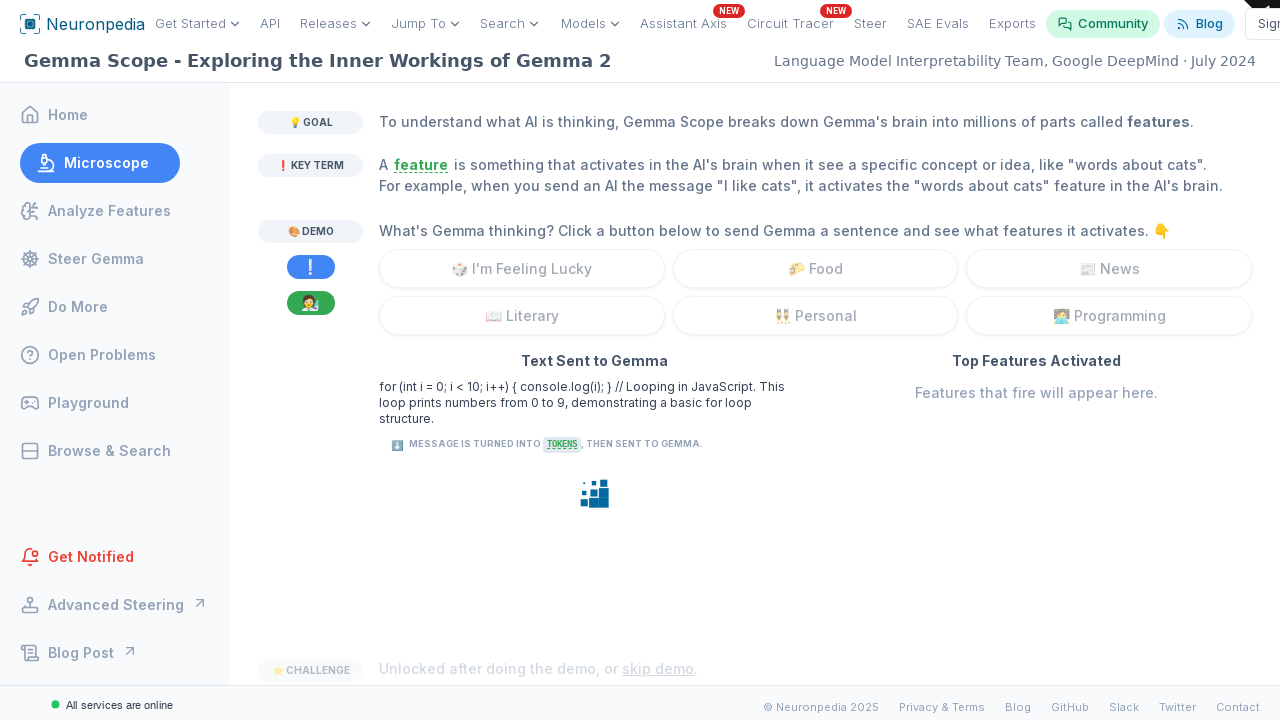

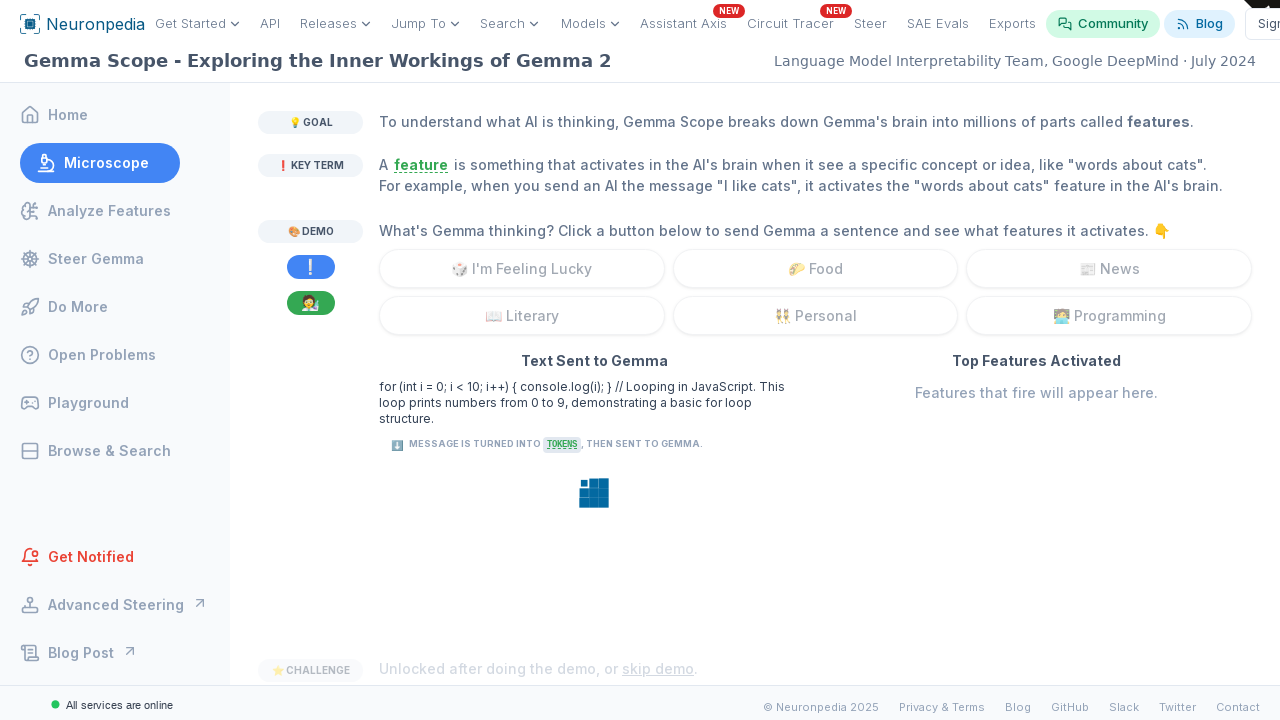